Tests filling out a Google Form with personal information fields (name, father's name, ID, age, phone, email) and submitting the form

Starting URL: https://docs.google.com/forms/d/e/1FAIpQLSdQPxfXwDysopvaWiNfzfaAD6hjuFquw-xeGh8TZpMF4roWfQ/viewform

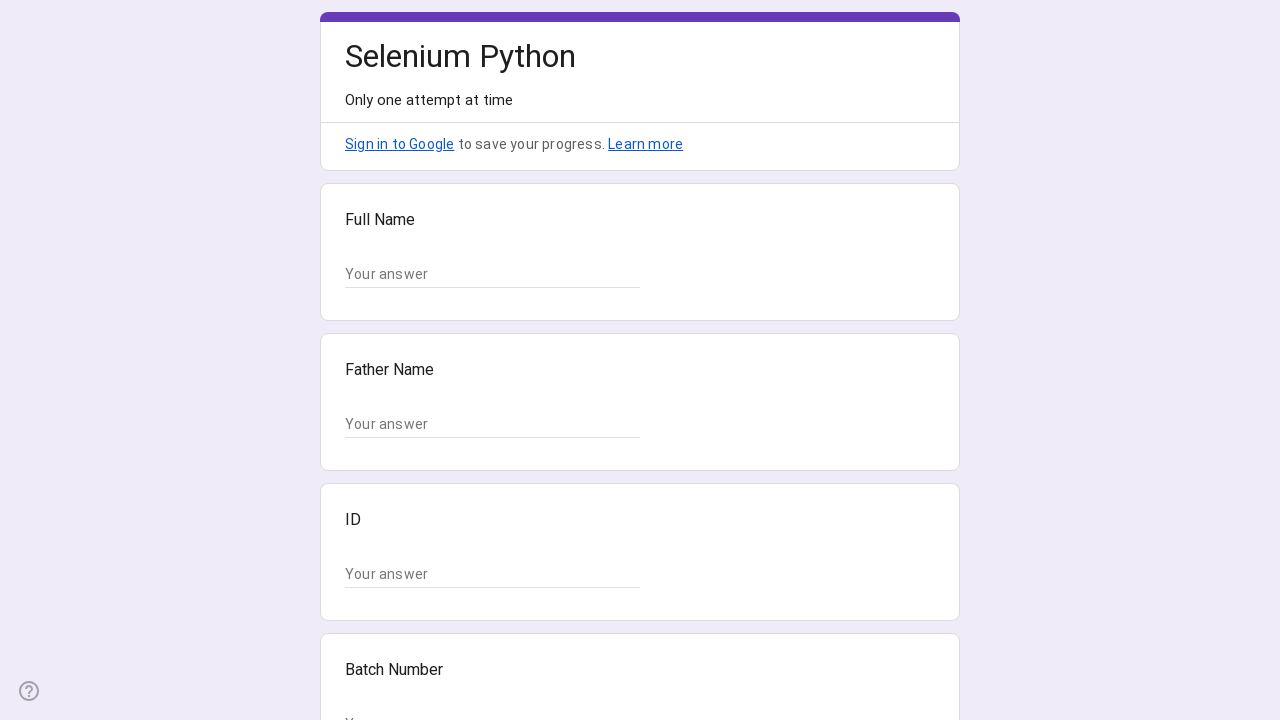

Waited for all input fields to become visible
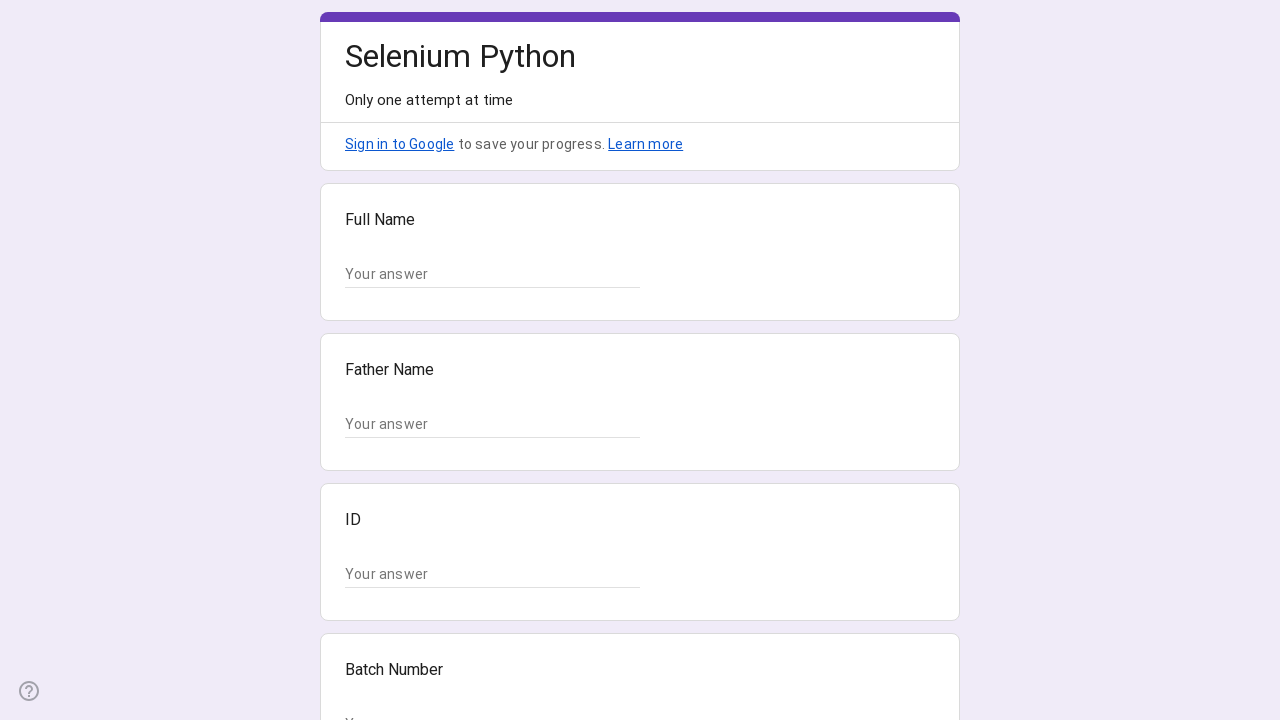

Located all input fields with class 'whsOnd'
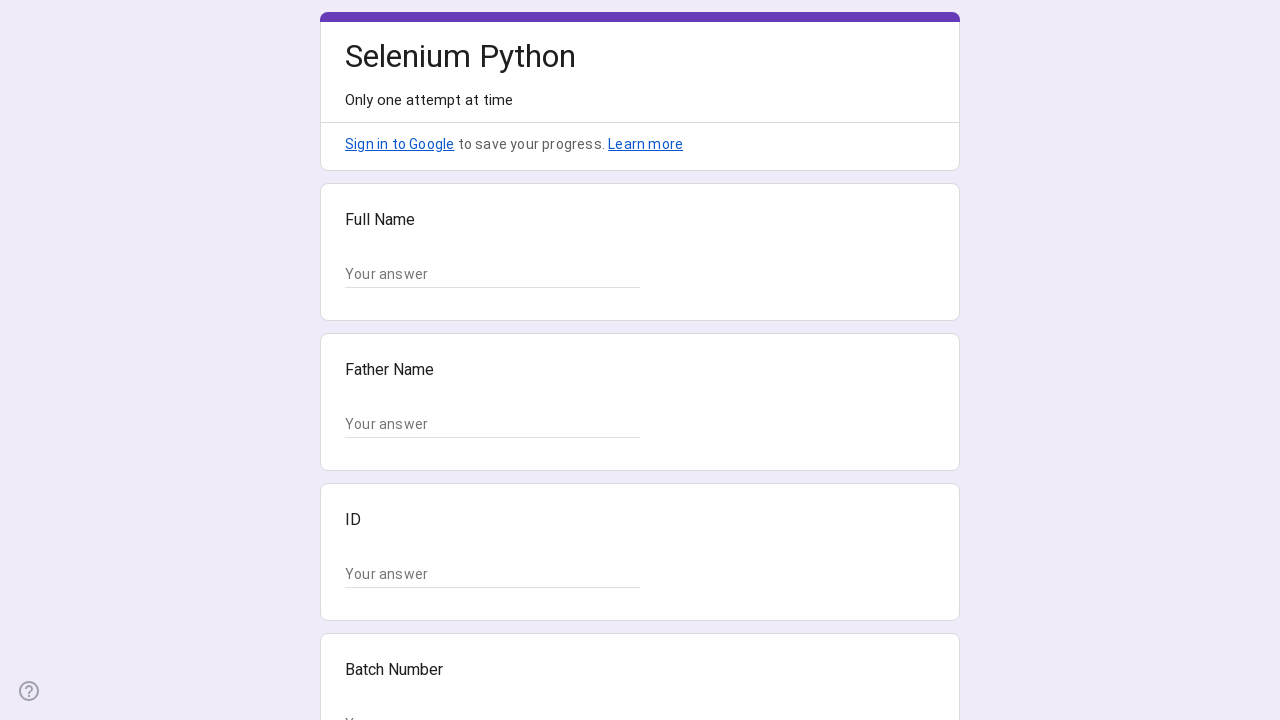

Filled name field with 'Sarah Johnson' on input.whsOnd >> nth=0
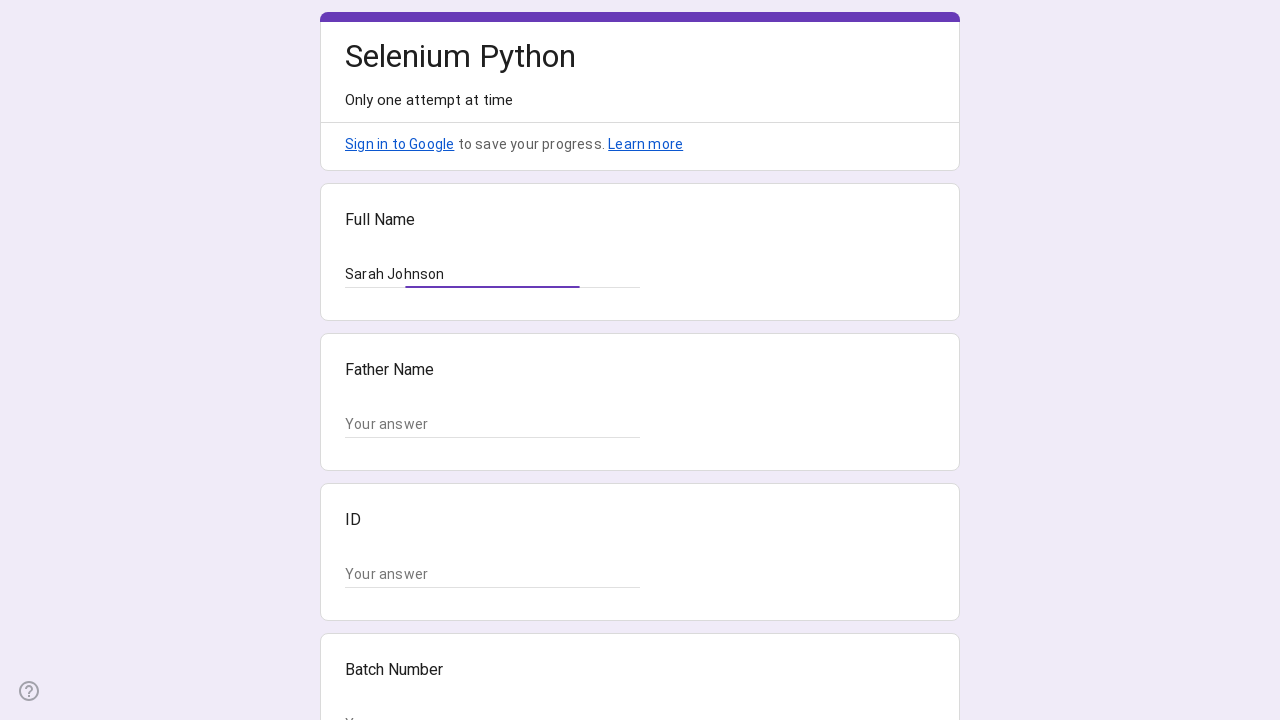

Filled father's name field with 'Michael Johnson' on input.whsOnd >> nth=1
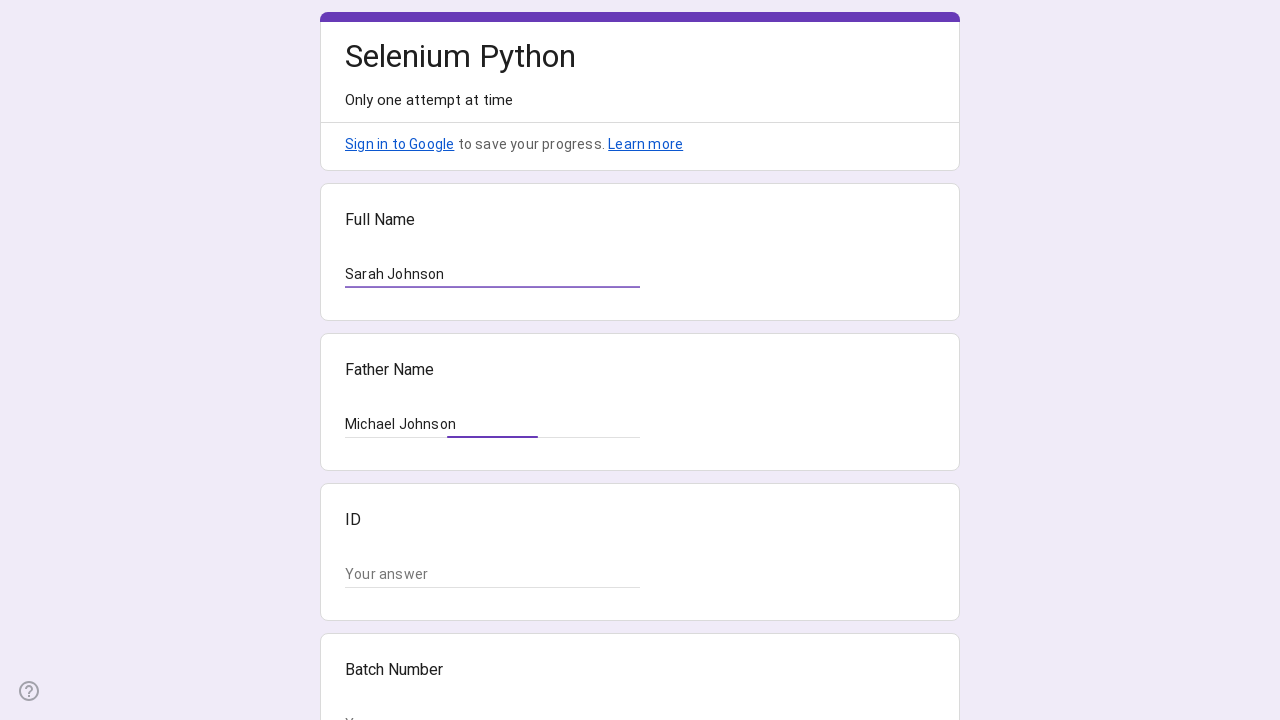

Filled ID field with '78932' on input.whsOnd >> nth=2
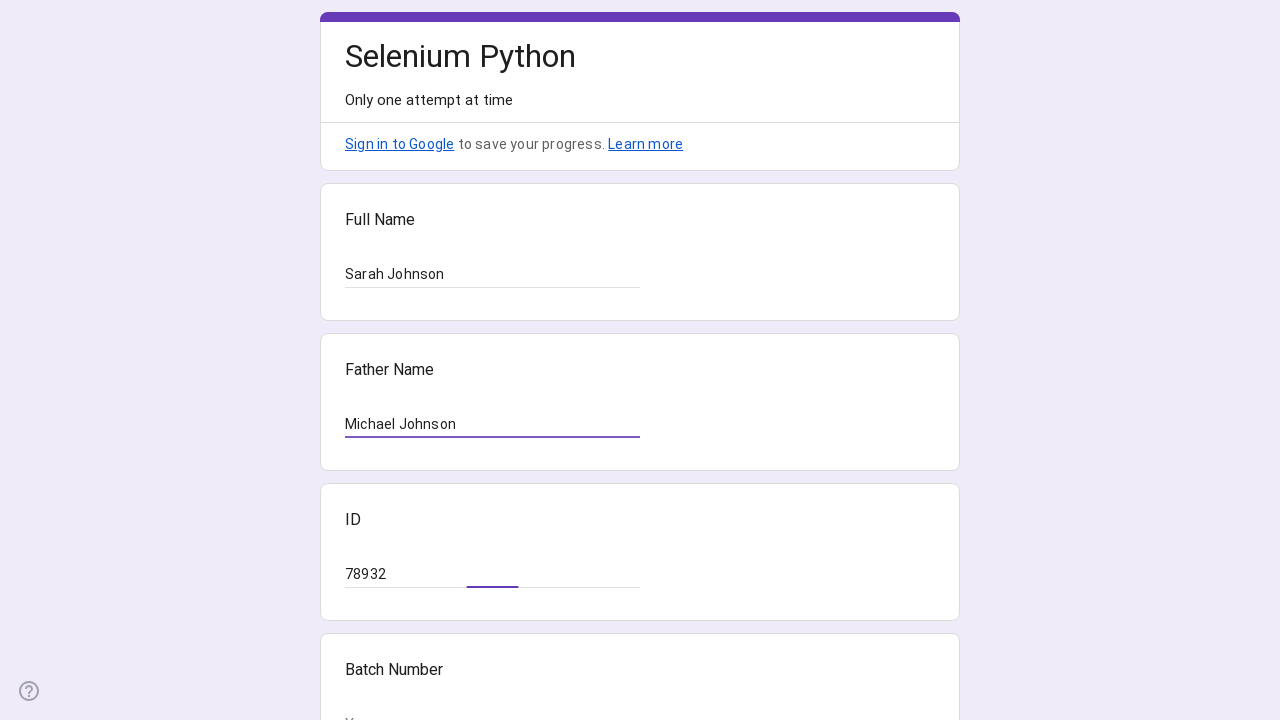

Filled age field with '29' on input.whsOnd >> nth=3
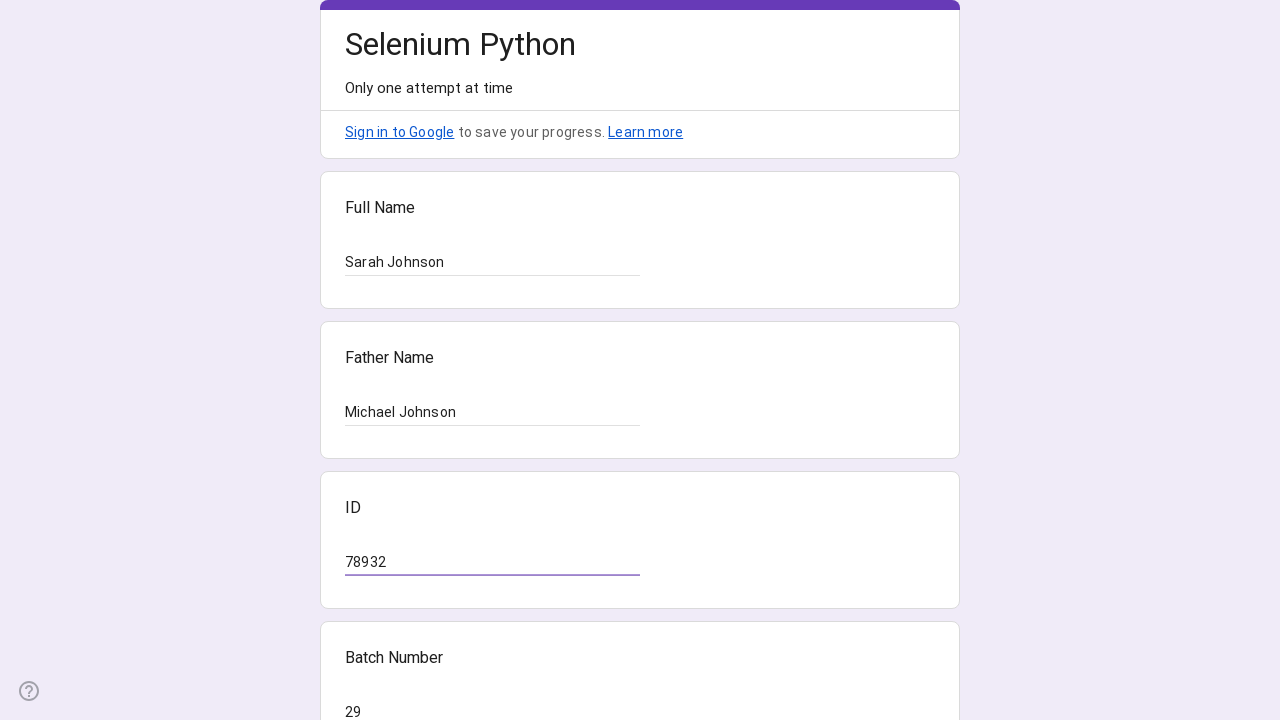

Filled phone field with '05551234567' on input.whsOnd >> nth=4
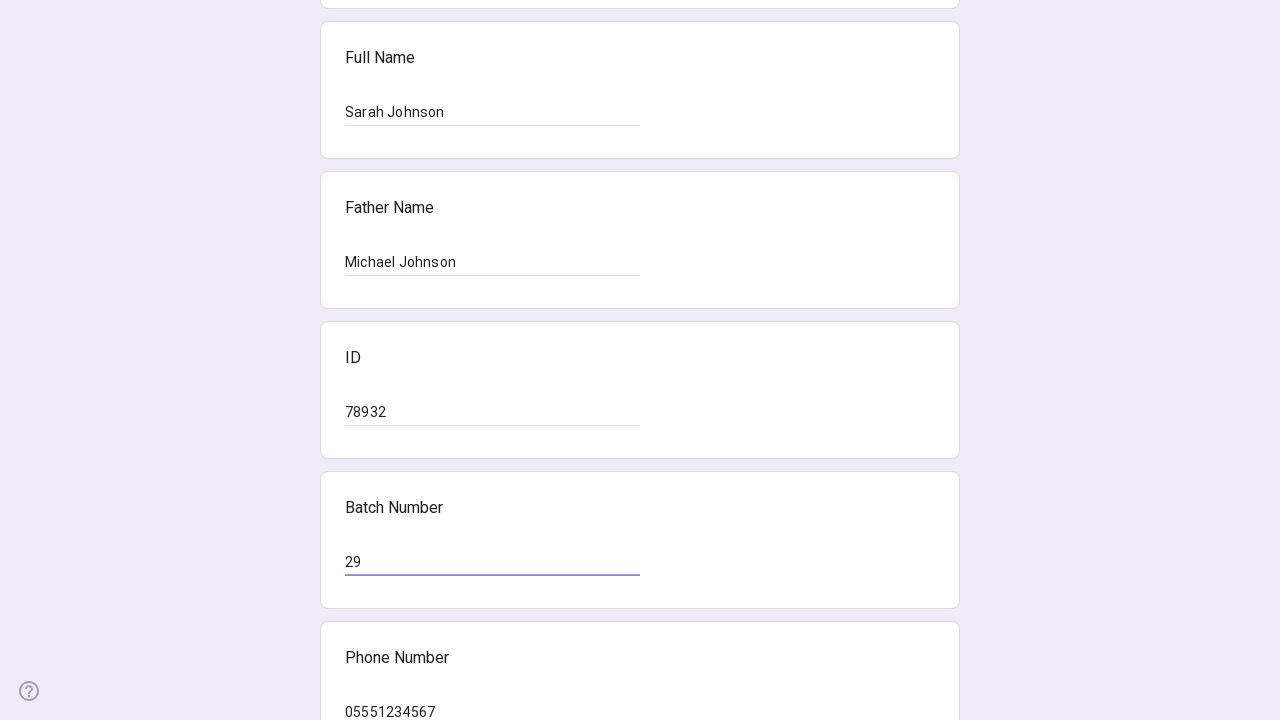

Filled email field with 'sarah.johnson@example.com' on input.whsOnd >> nth=5
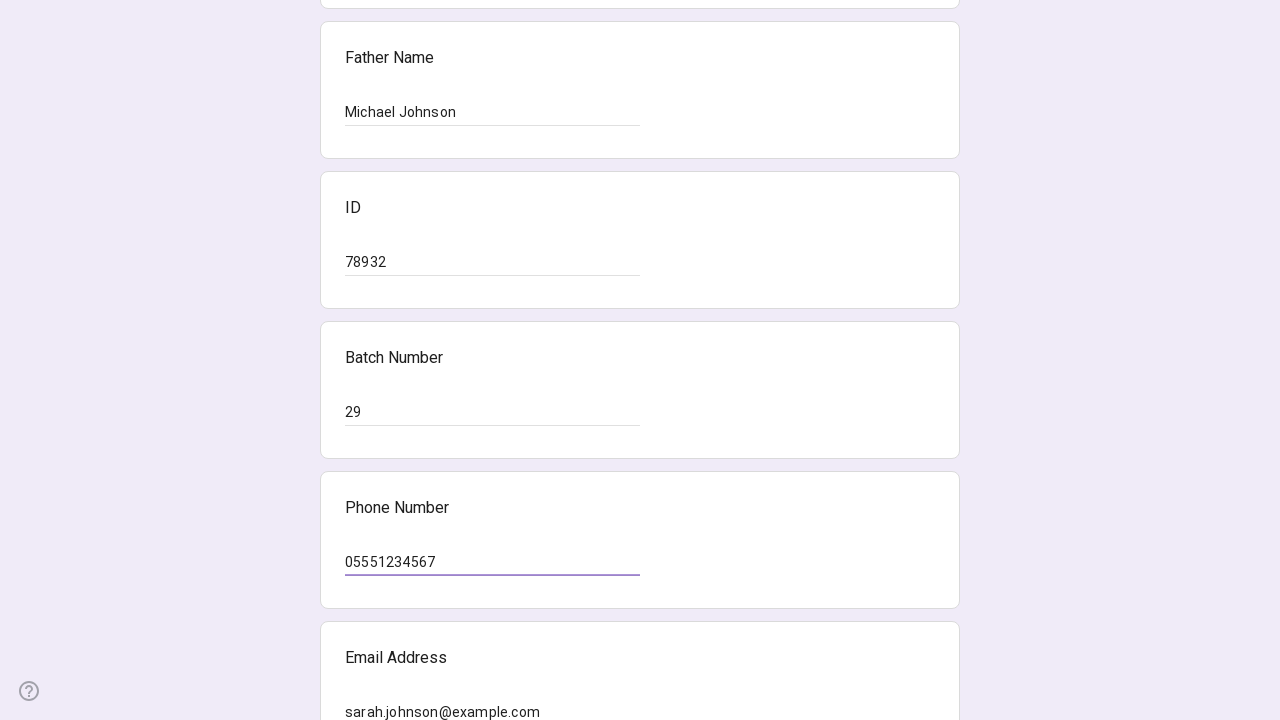

Clicked the Submit button to submit the form at (369, 533) on xpath=//span[text()="Submit"]
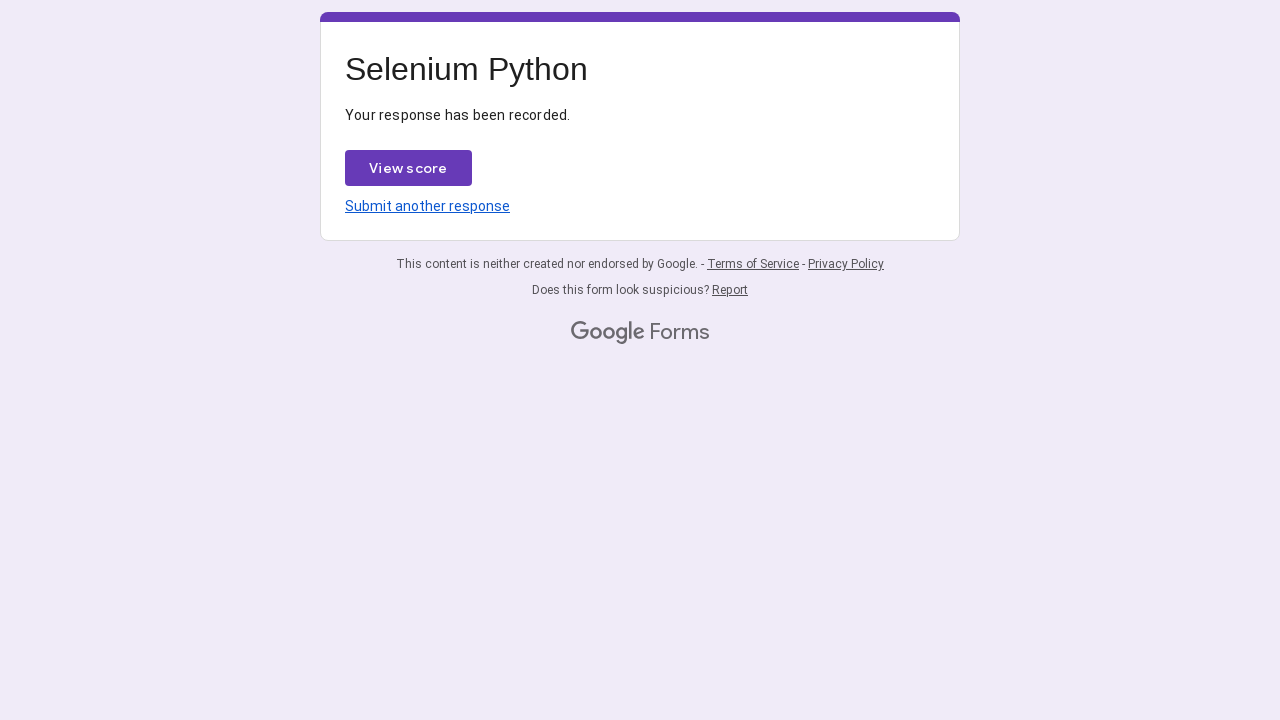

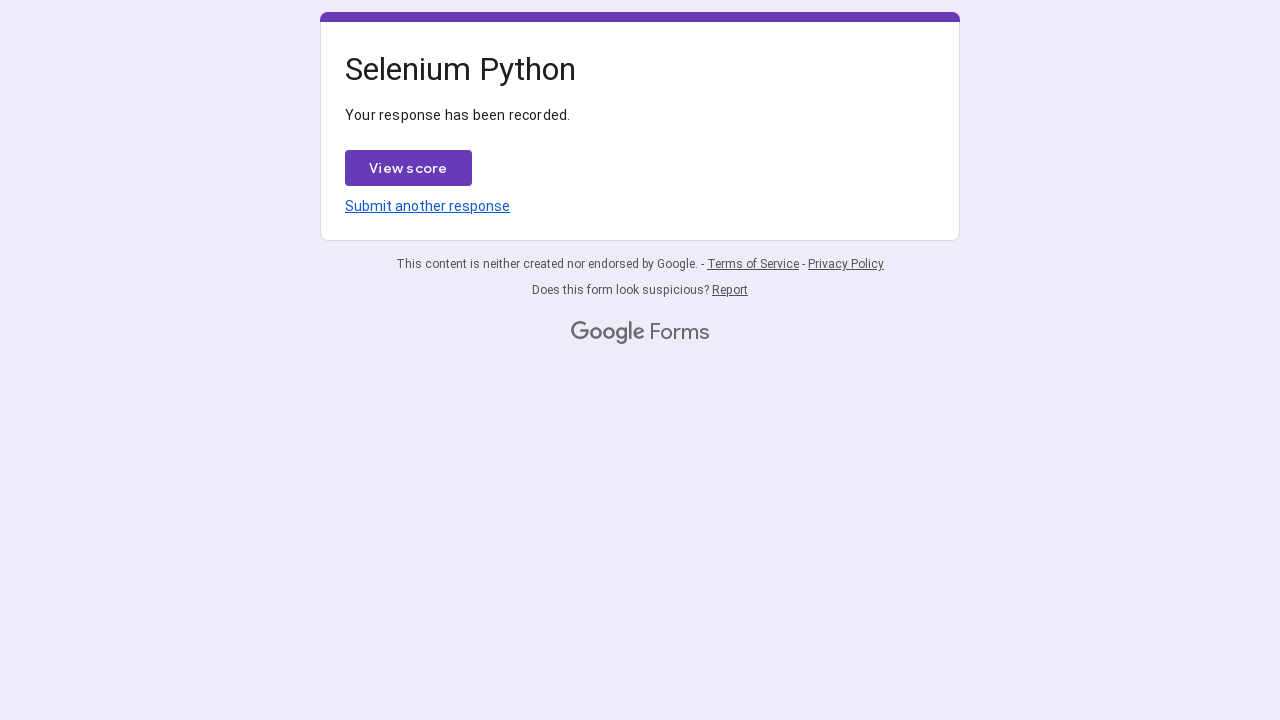